Navigates to Flipkart's homepage and retrieves the current URL to verify successful page load

Starting URL: https://www.flipkart.com

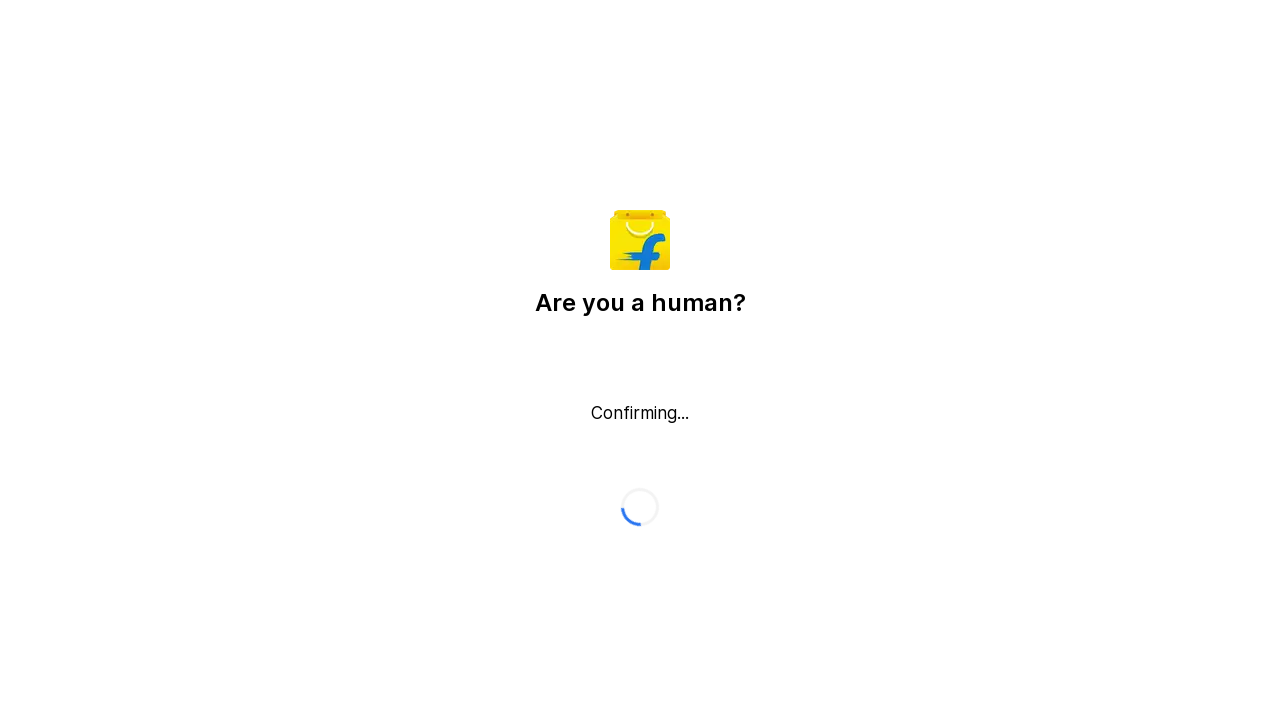

Waited for page DOM content to load on Flipkart homepage
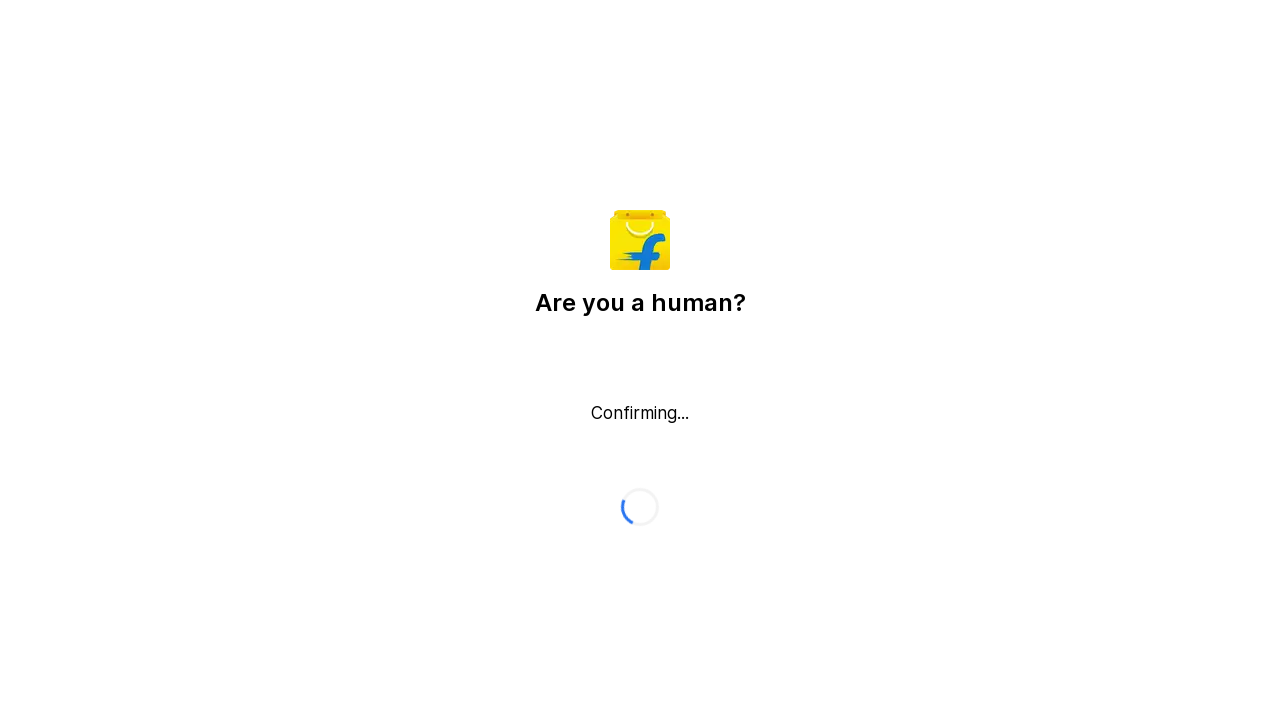

Retrieved current URL: https://www.flipkart.com/
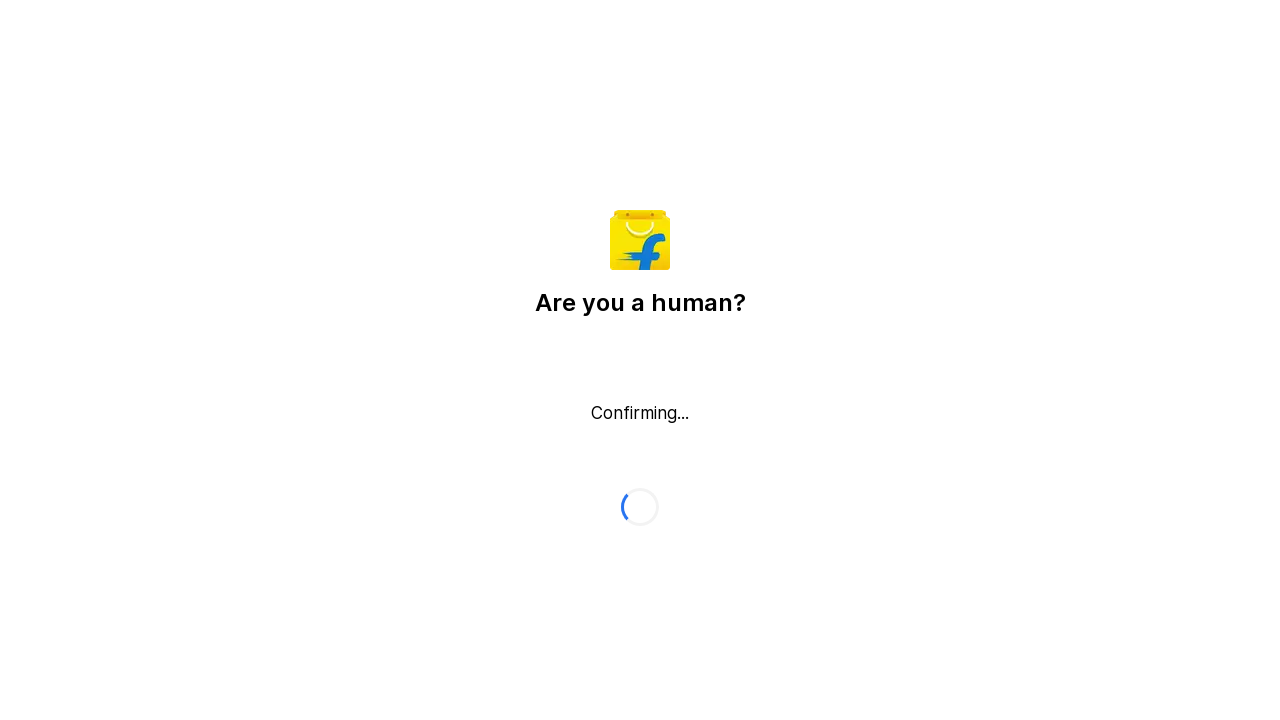

Printed current URL to console
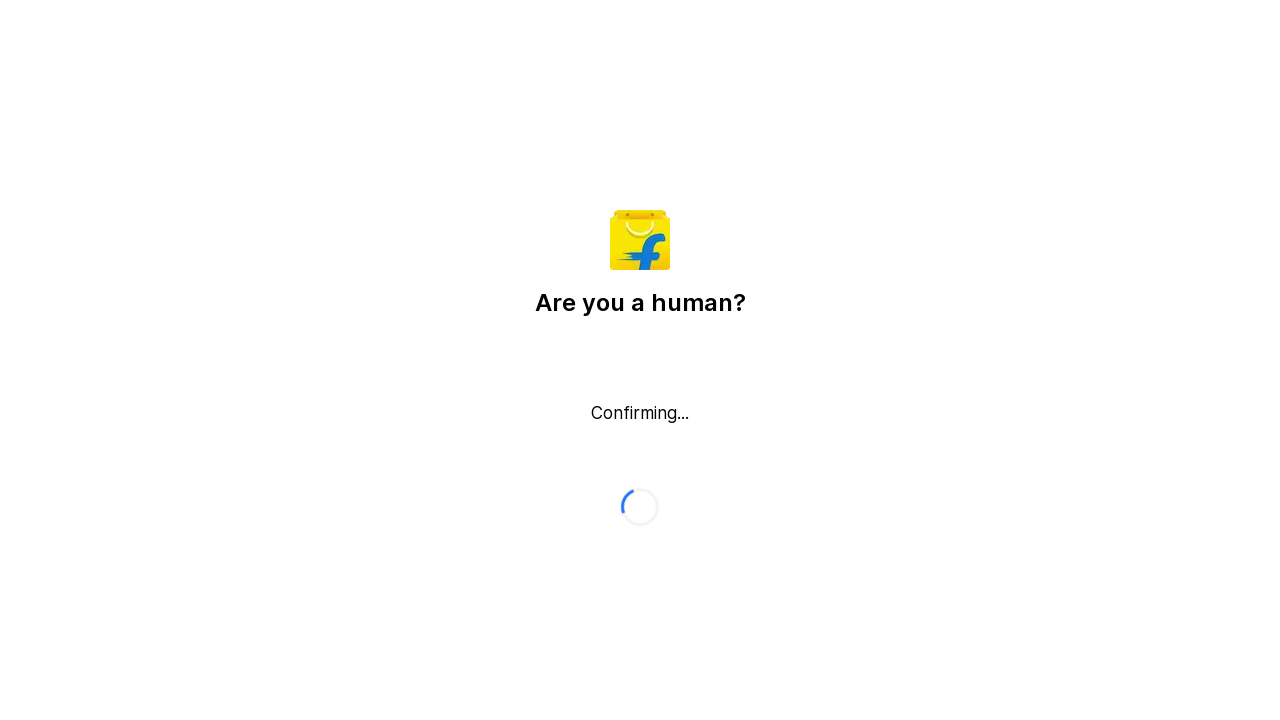

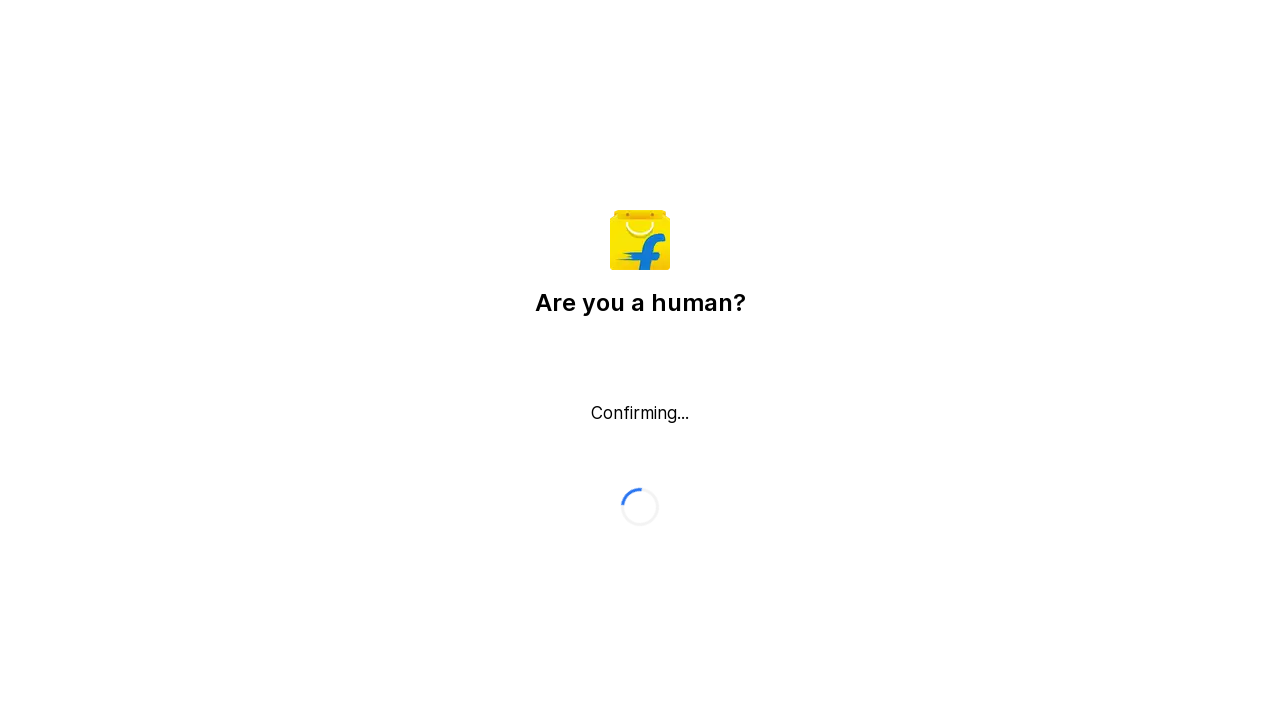